Tests the Selenium homepage by navigating to it, waiting for the body to load, and maximizing the browser window to verify the page loads correctly.

Starting URL: https://selenium.dev/

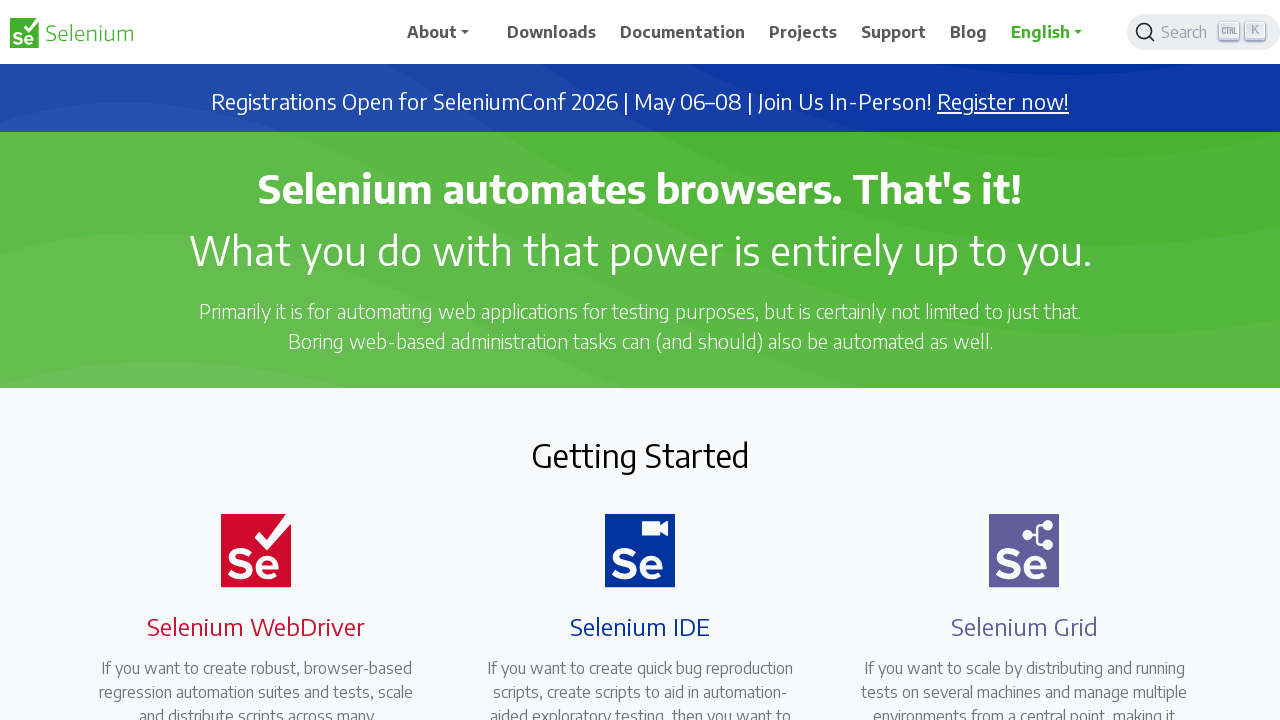

Navigated to Selenium homepage
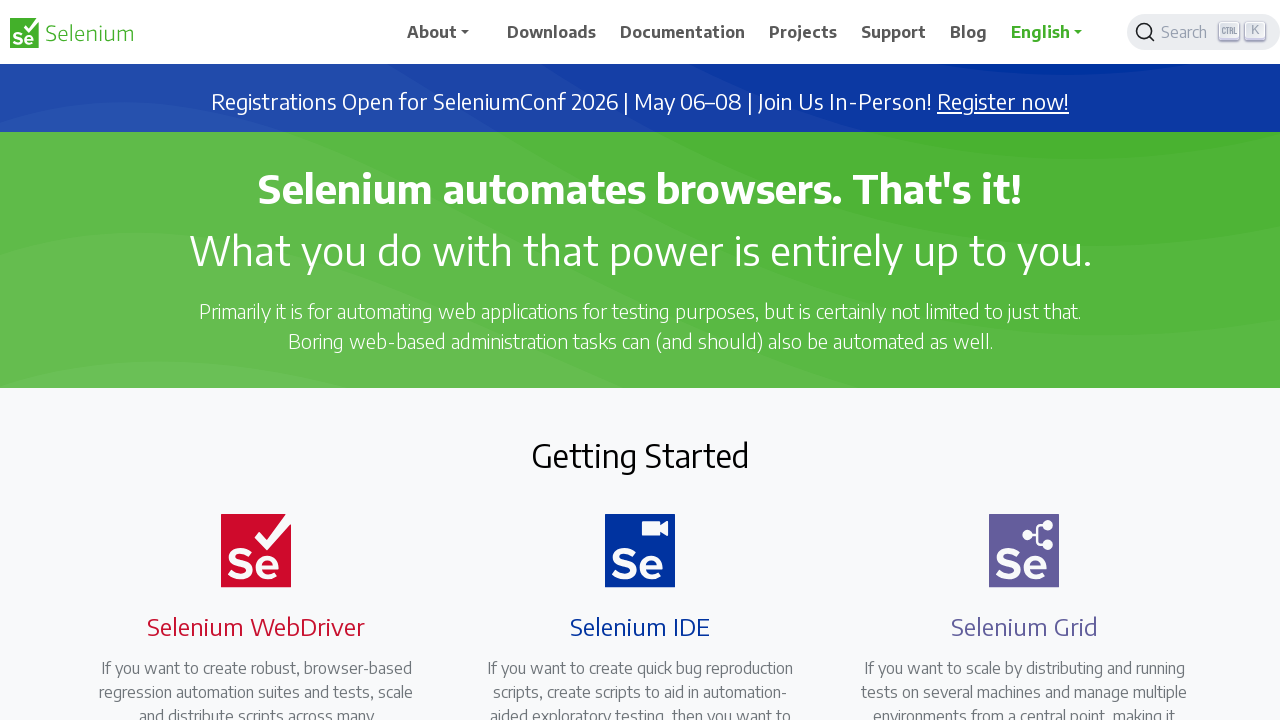

Body element loaded on Selenium homepage
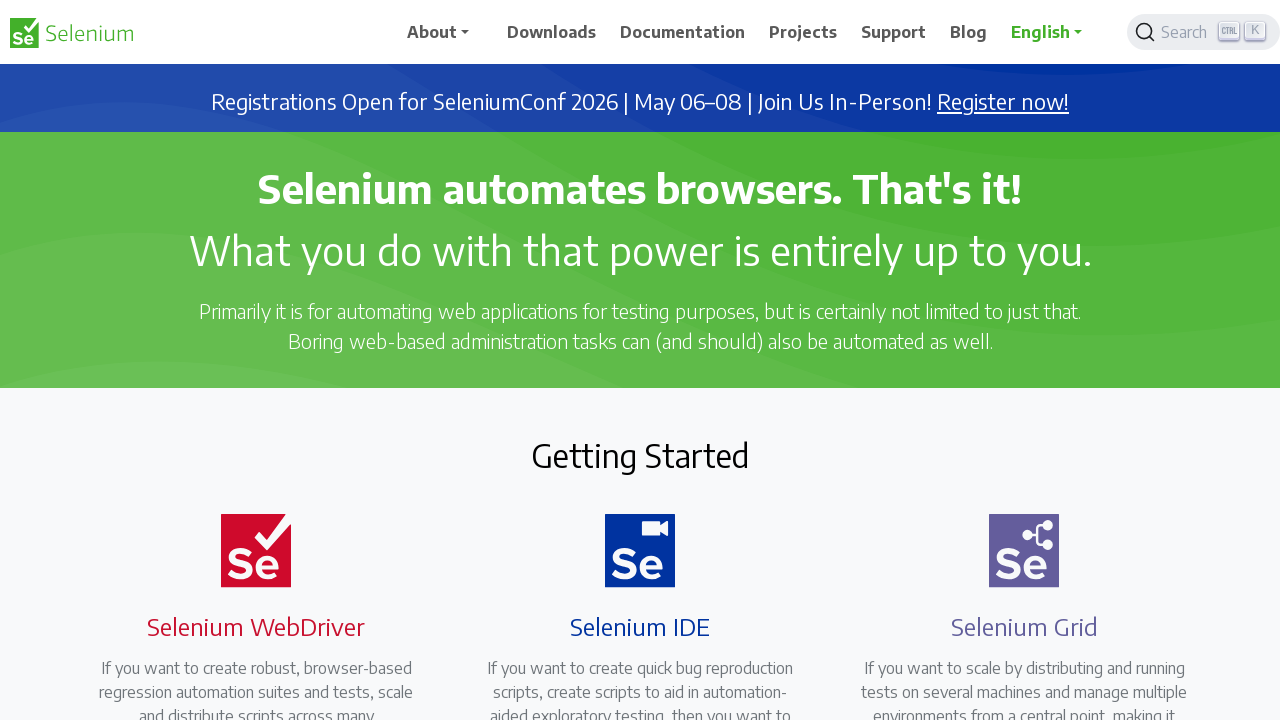

Retrieved body text content to verify page loaded
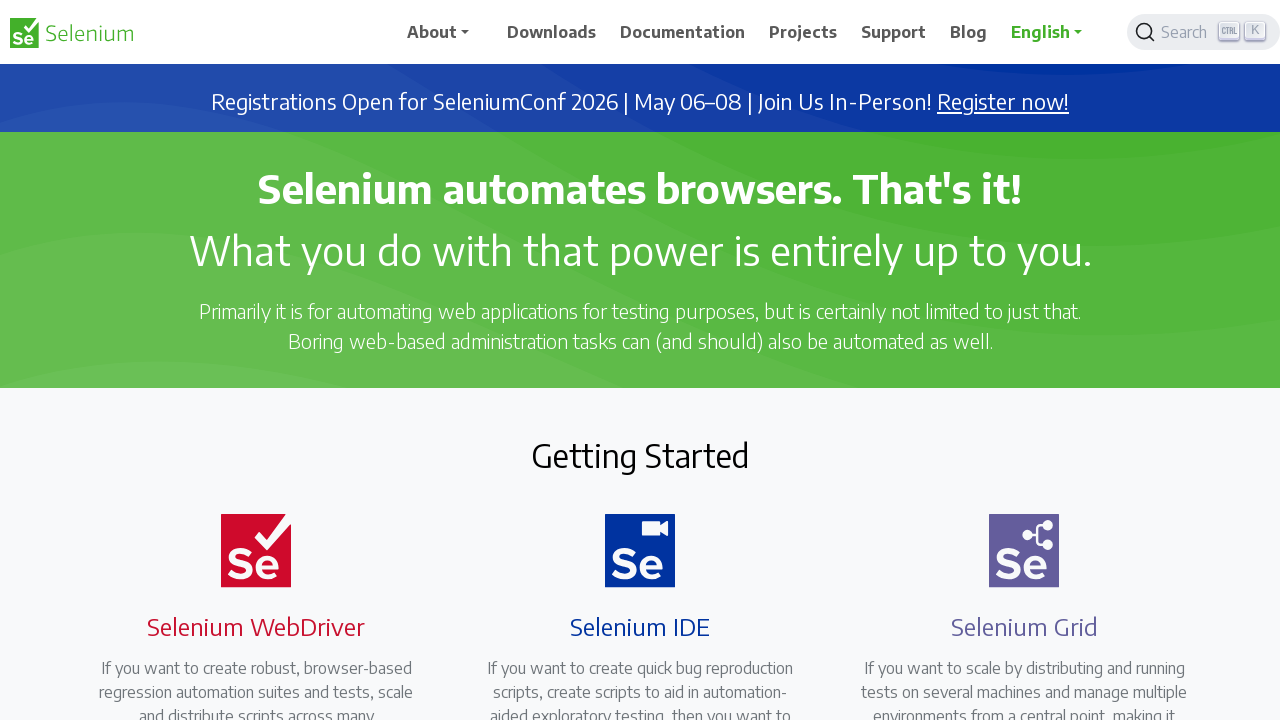

Maximized browser window to 1920x1080
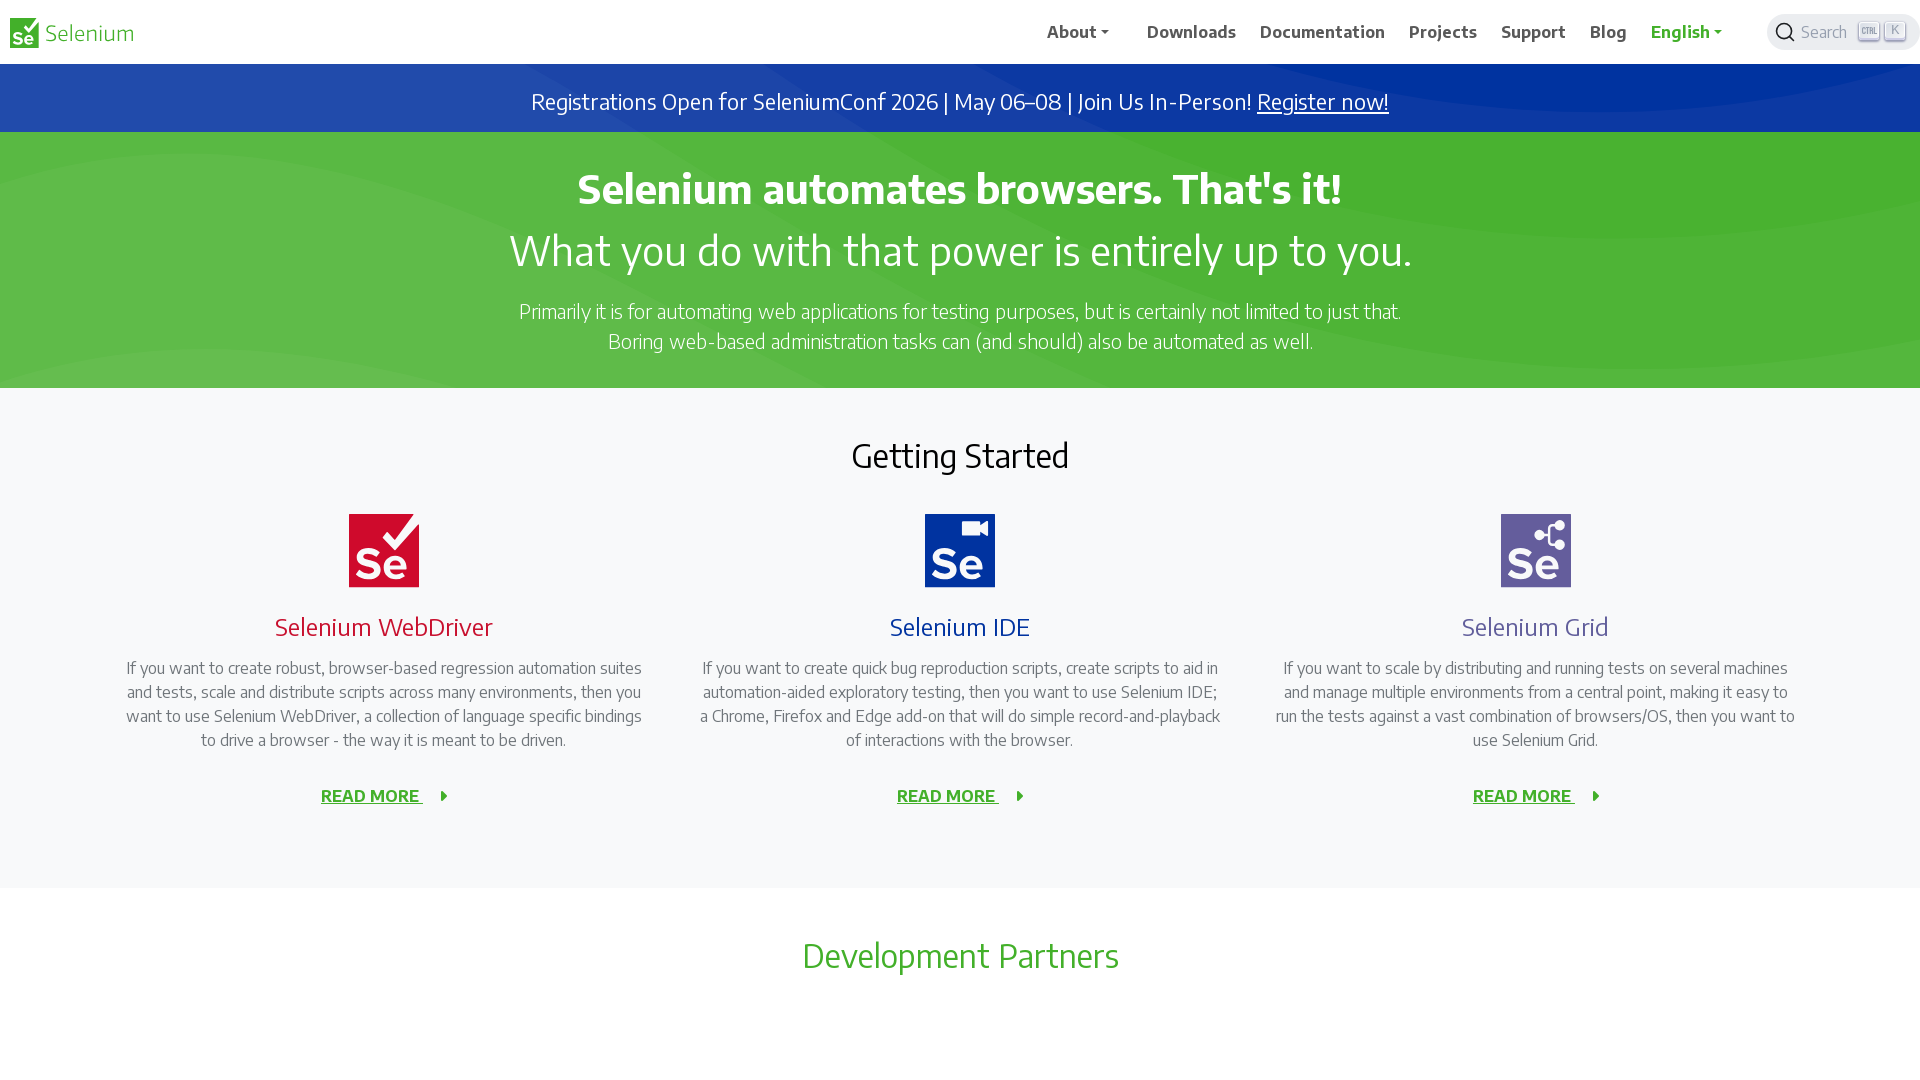

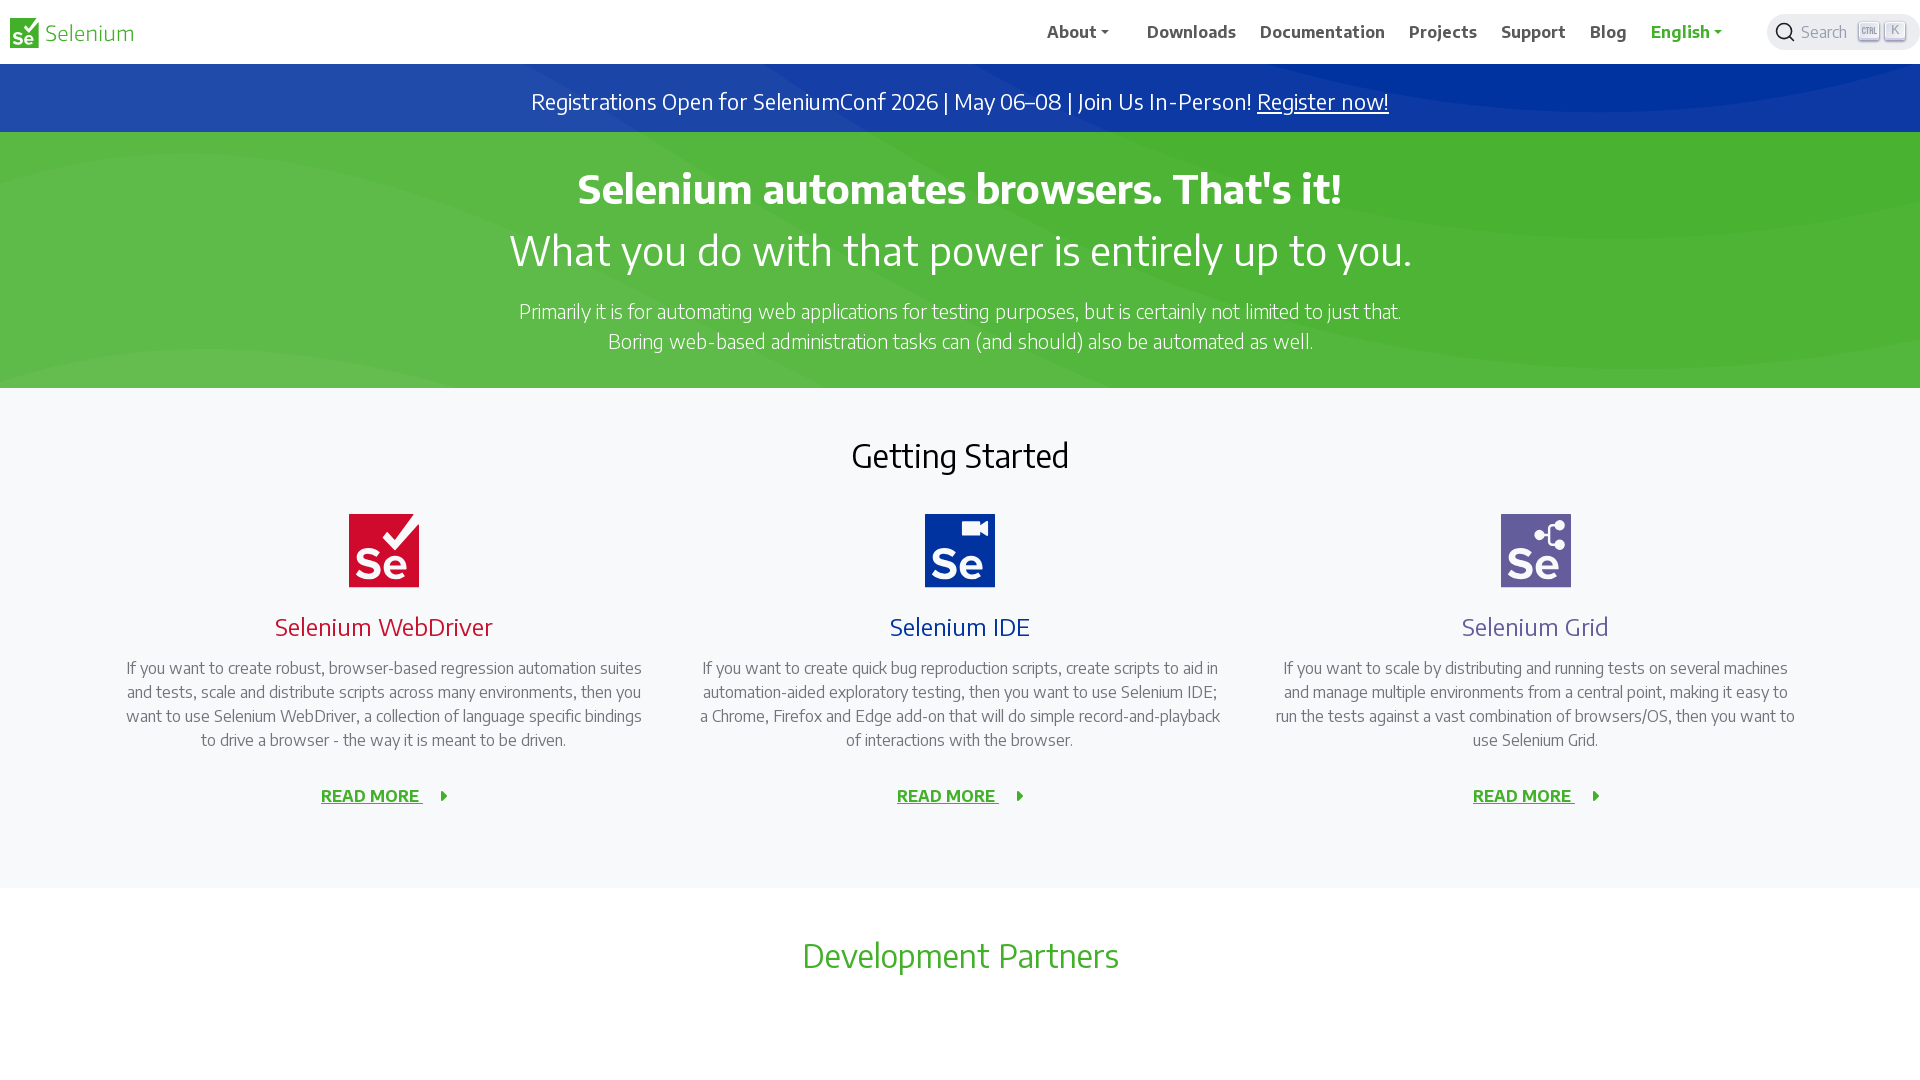